Navigates to practice site, hovers over a link, and scrolls up the page using keyboard keys

Starting URL: https://practice.cydeo.com/

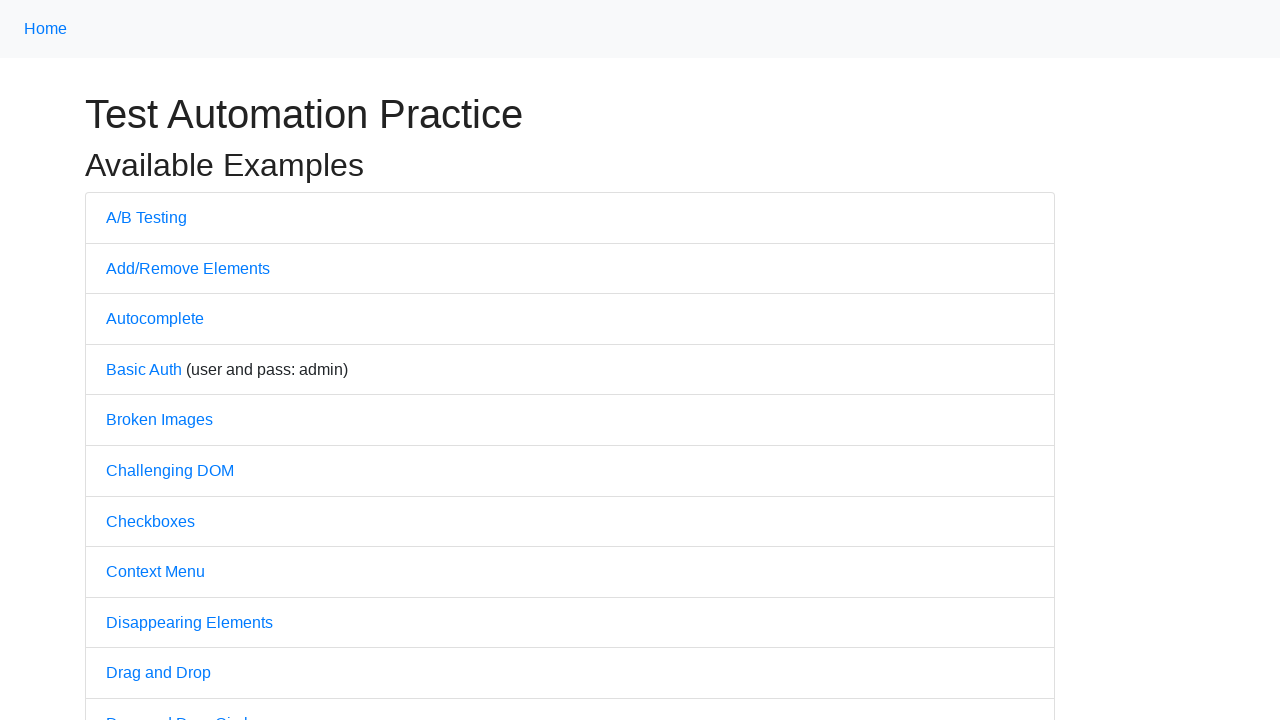

Navigated to practice site at https://practice.cydeo.com/
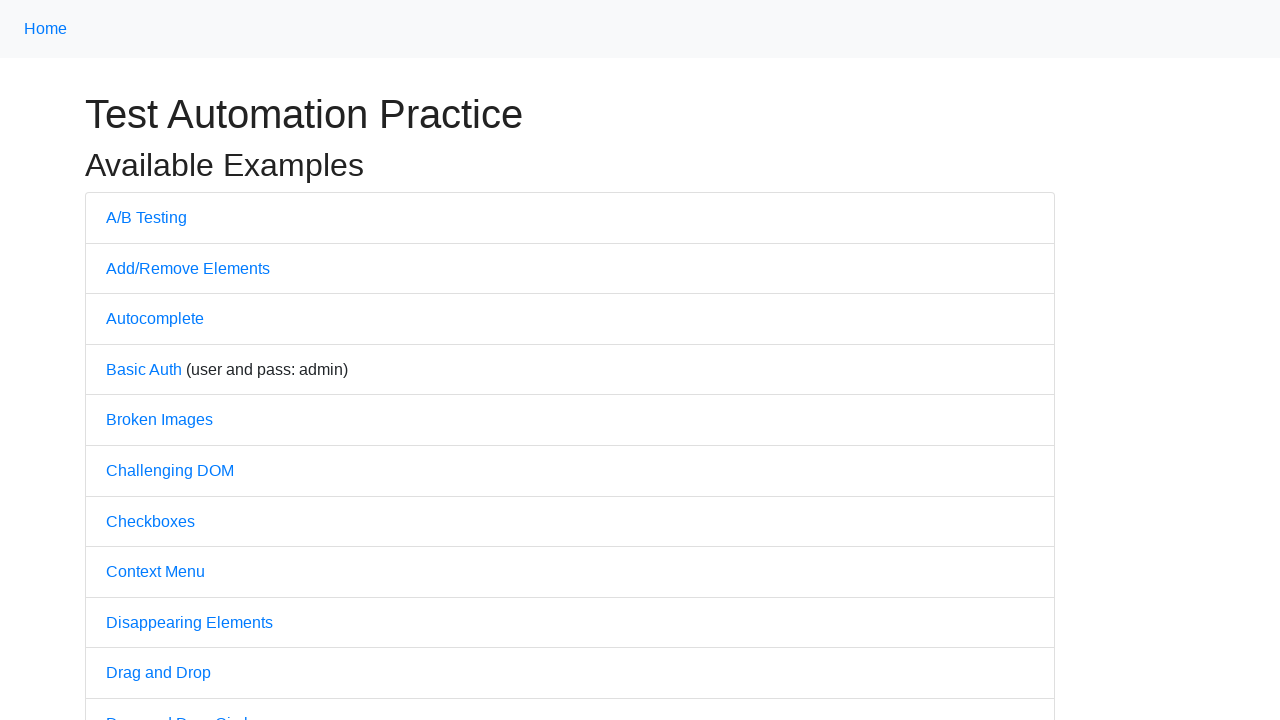

Located the CYDEO link
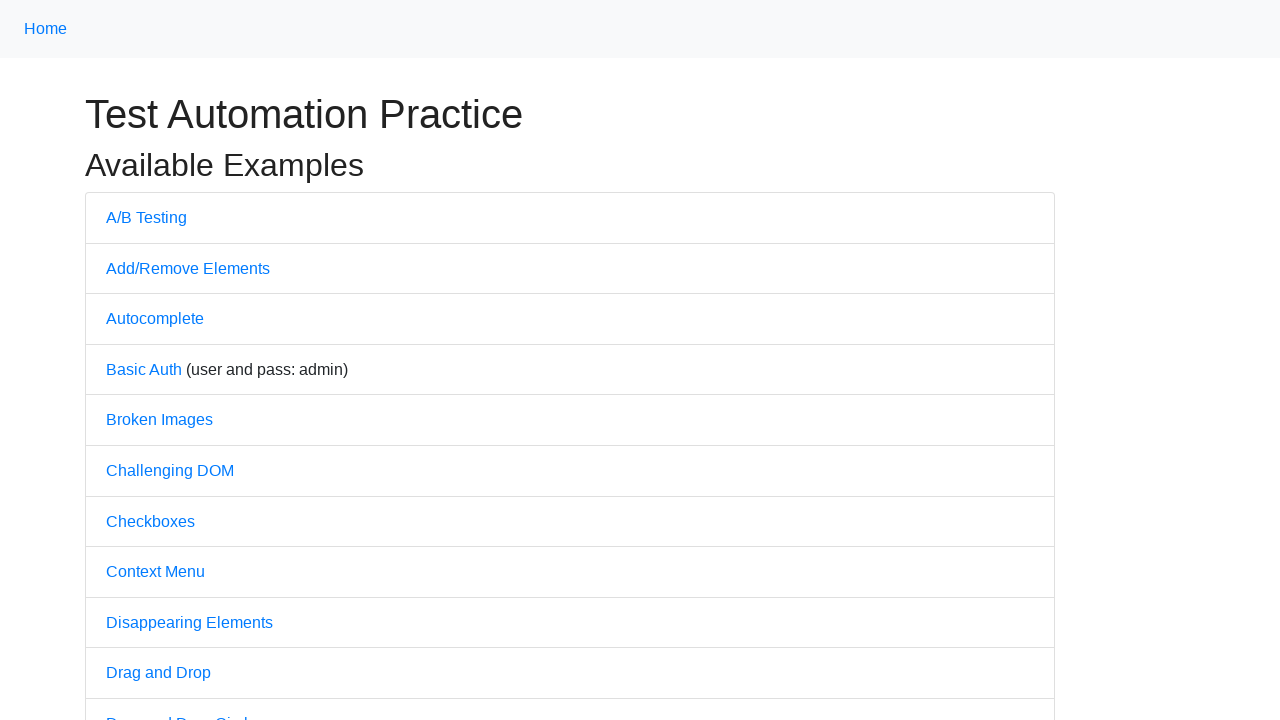

Hovered over the CYDEO link at (614, 707) on a:text('CYDEO')
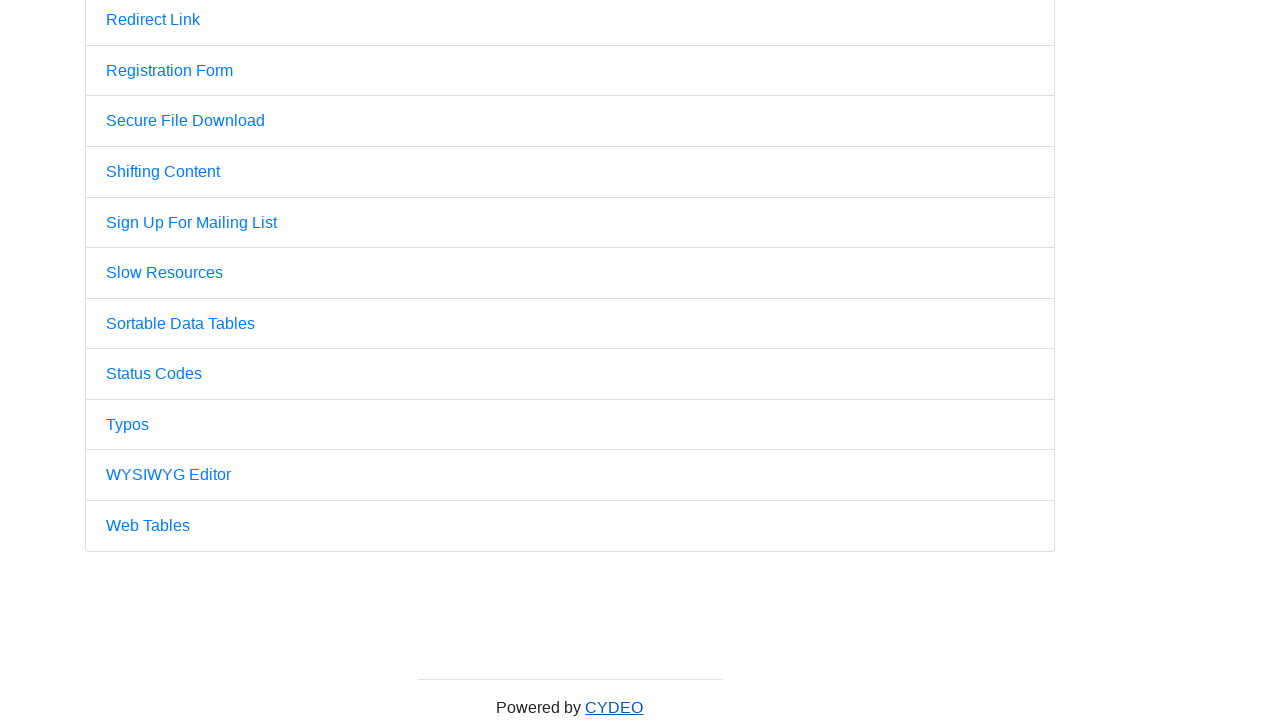

Pressed PageUp key to scroll up
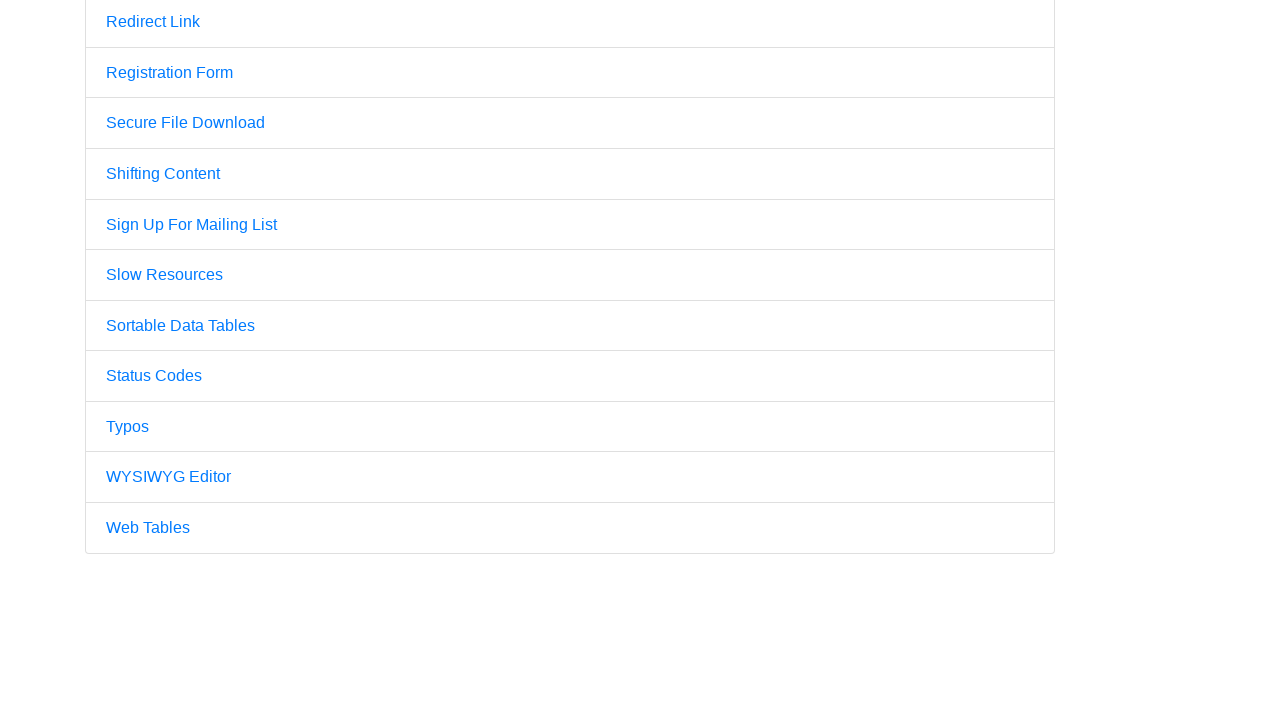

Pressed PageUp key to scroll up
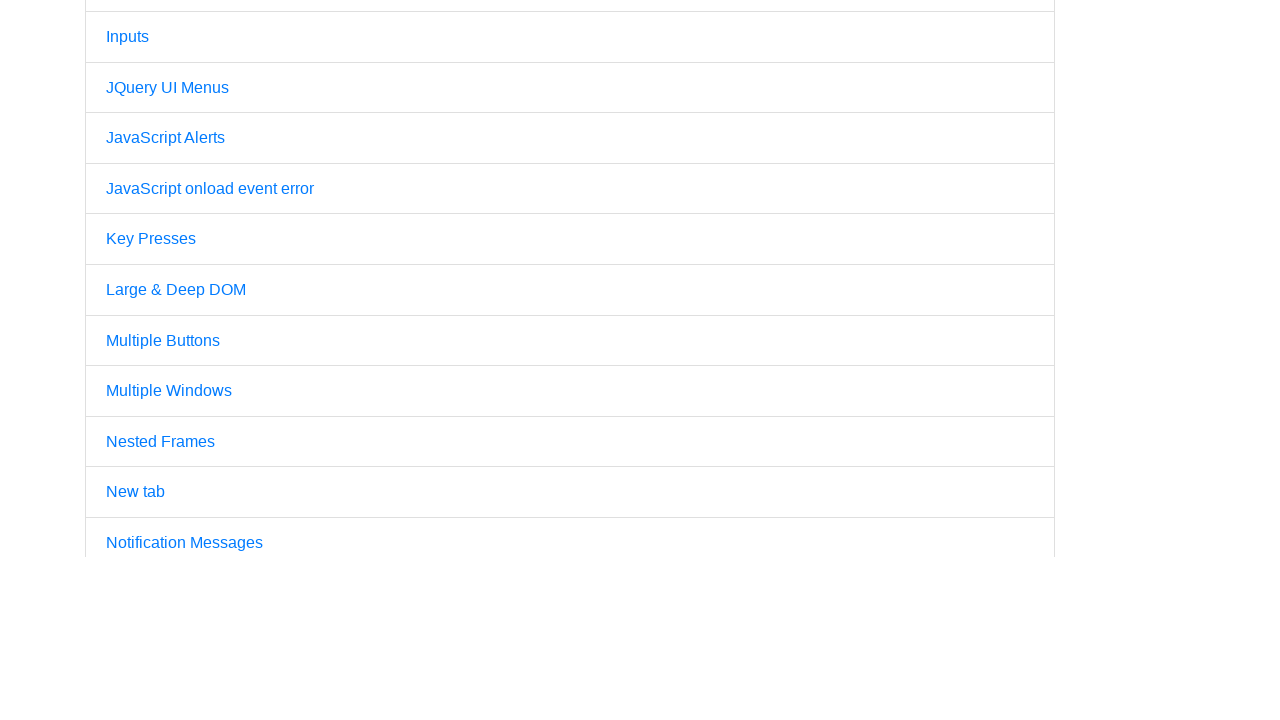

Pressed PageUp key to scroll up
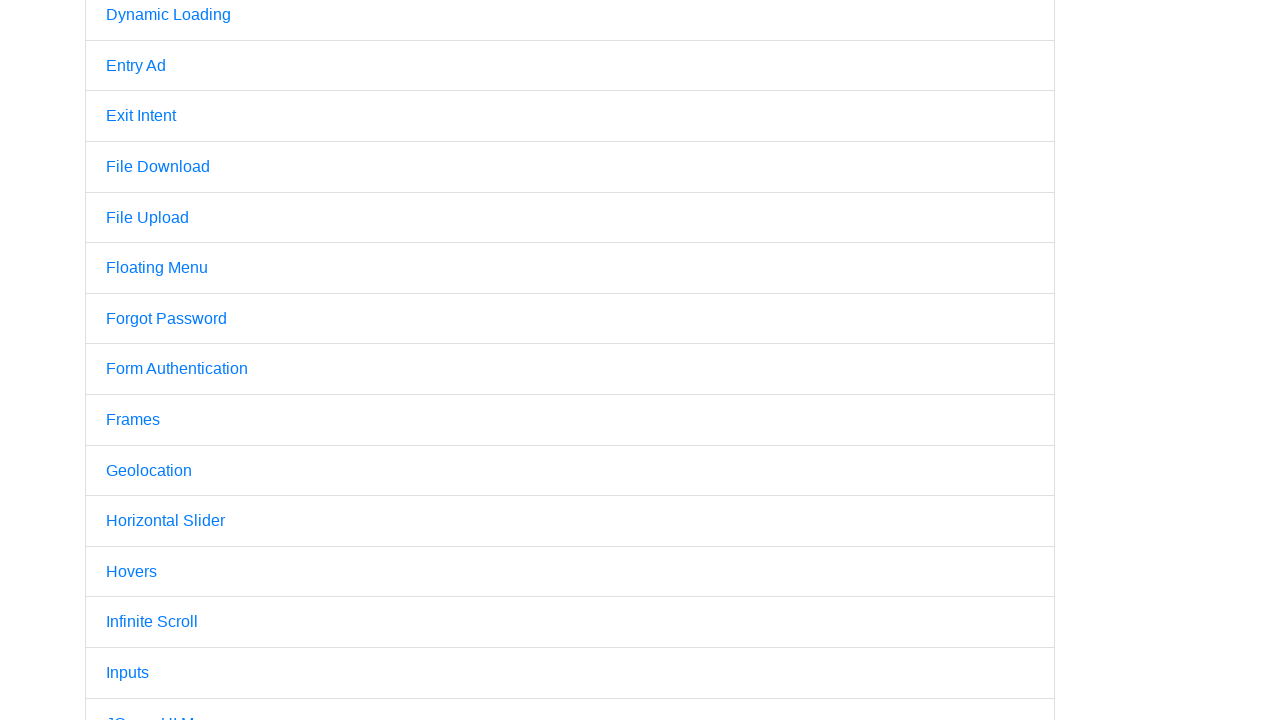

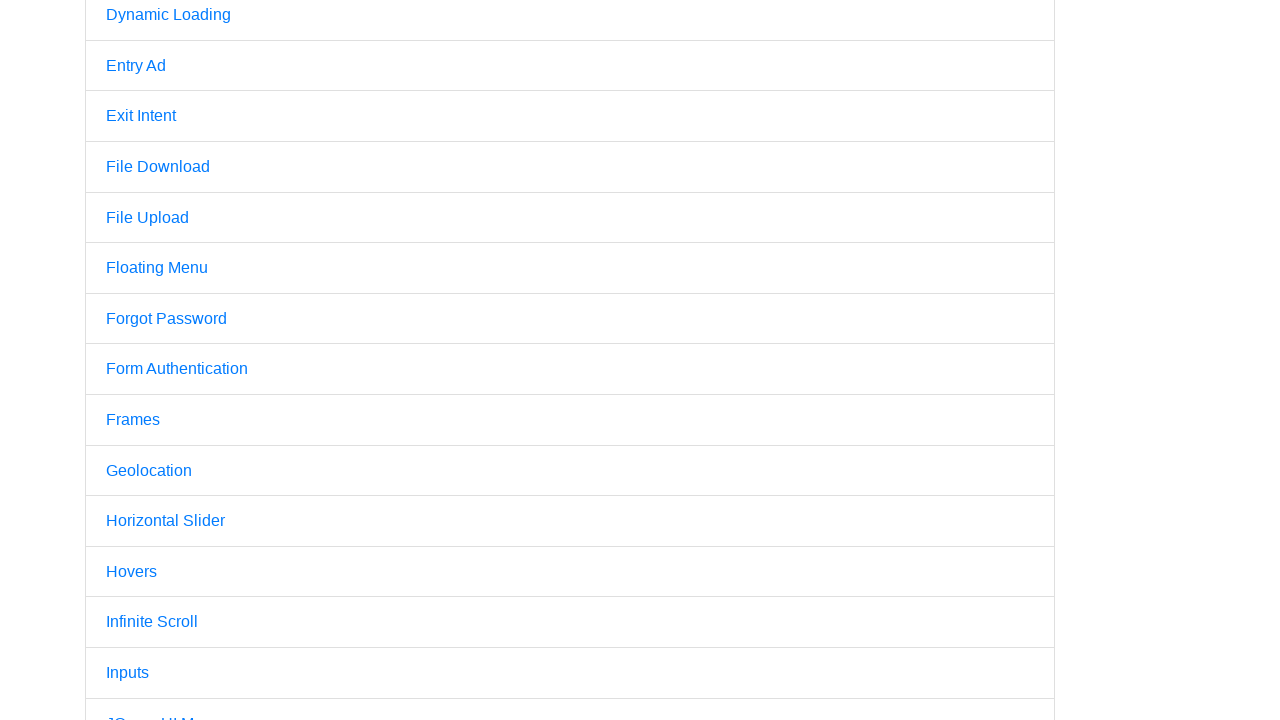